Tests JavaScript alert functionality by triggering an alert and accepting it

Starting URL: http://the-internet.herokuapp.com/javascript_alerts

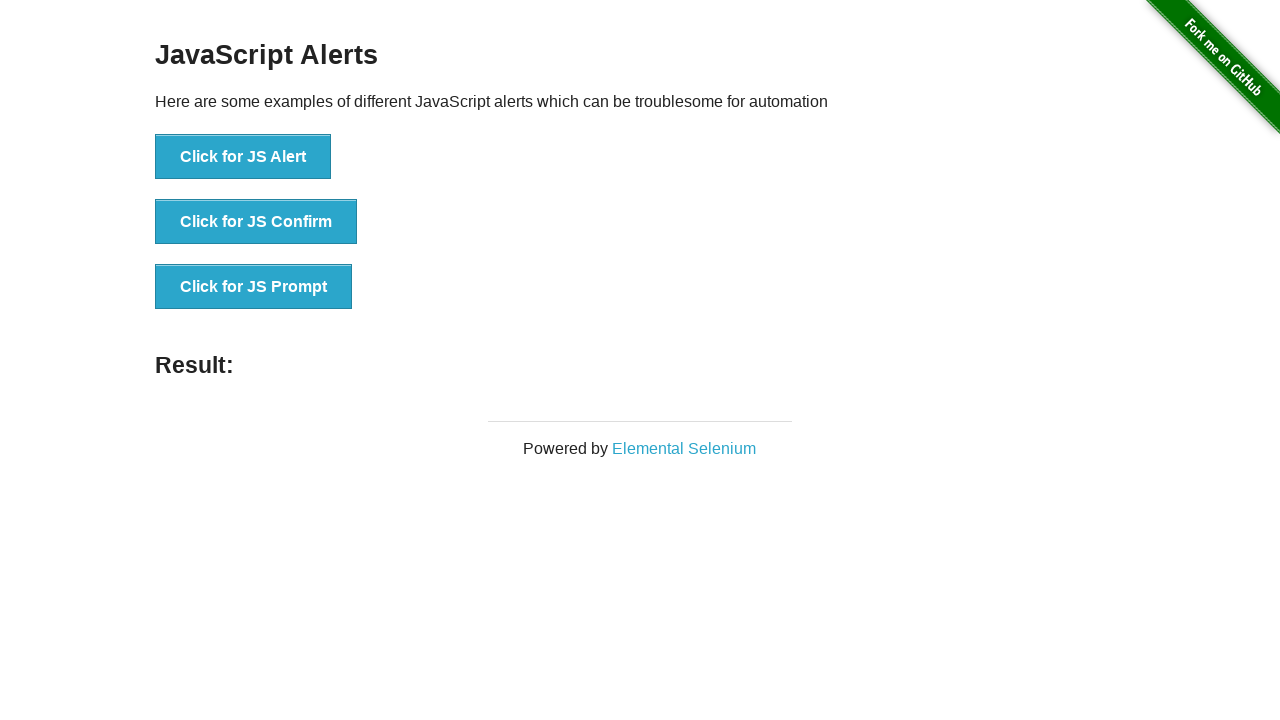

Set up dialog handler to accept alerts
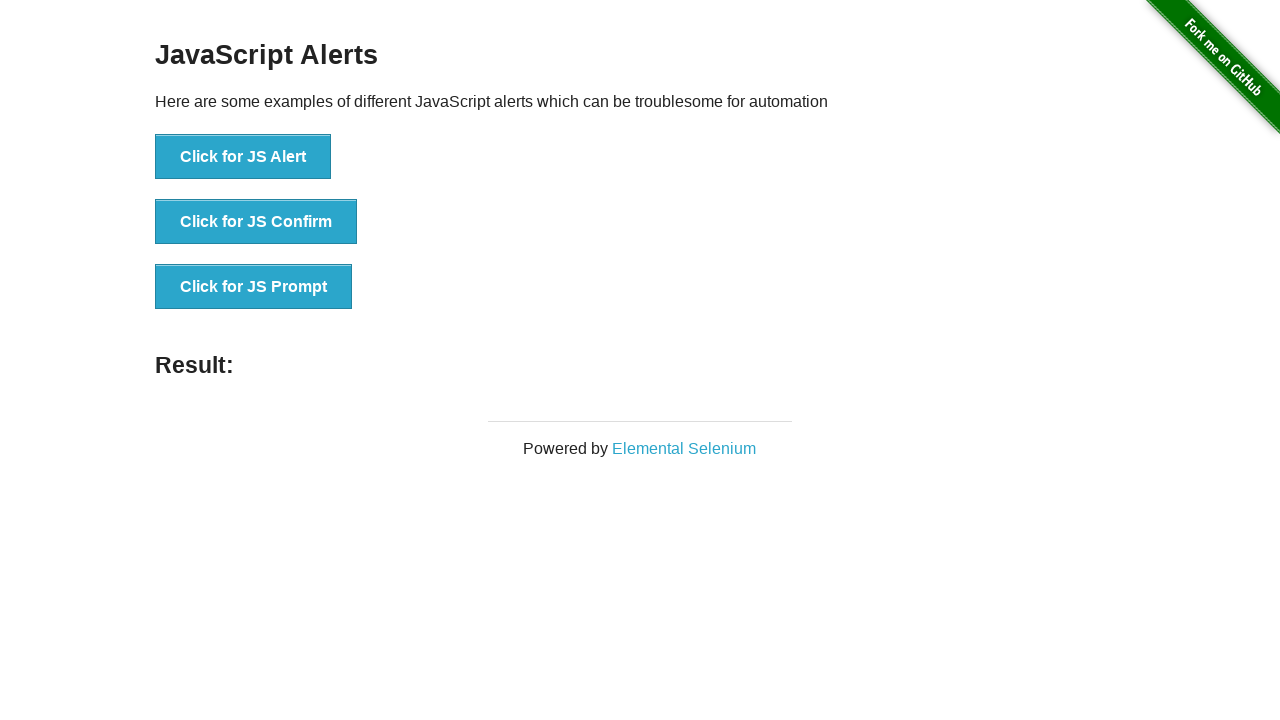

Clicked button to trigger JavaScript alert at (243, 157) on button:has-text('Click for JS Alert')
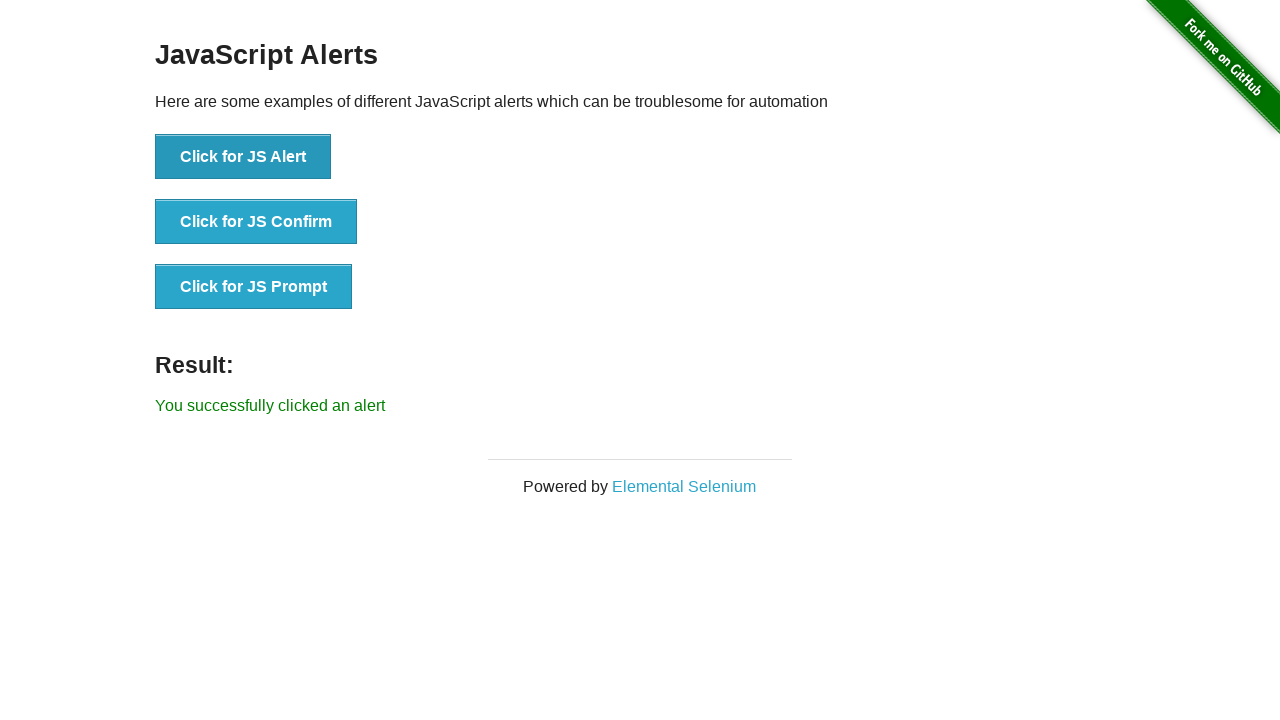

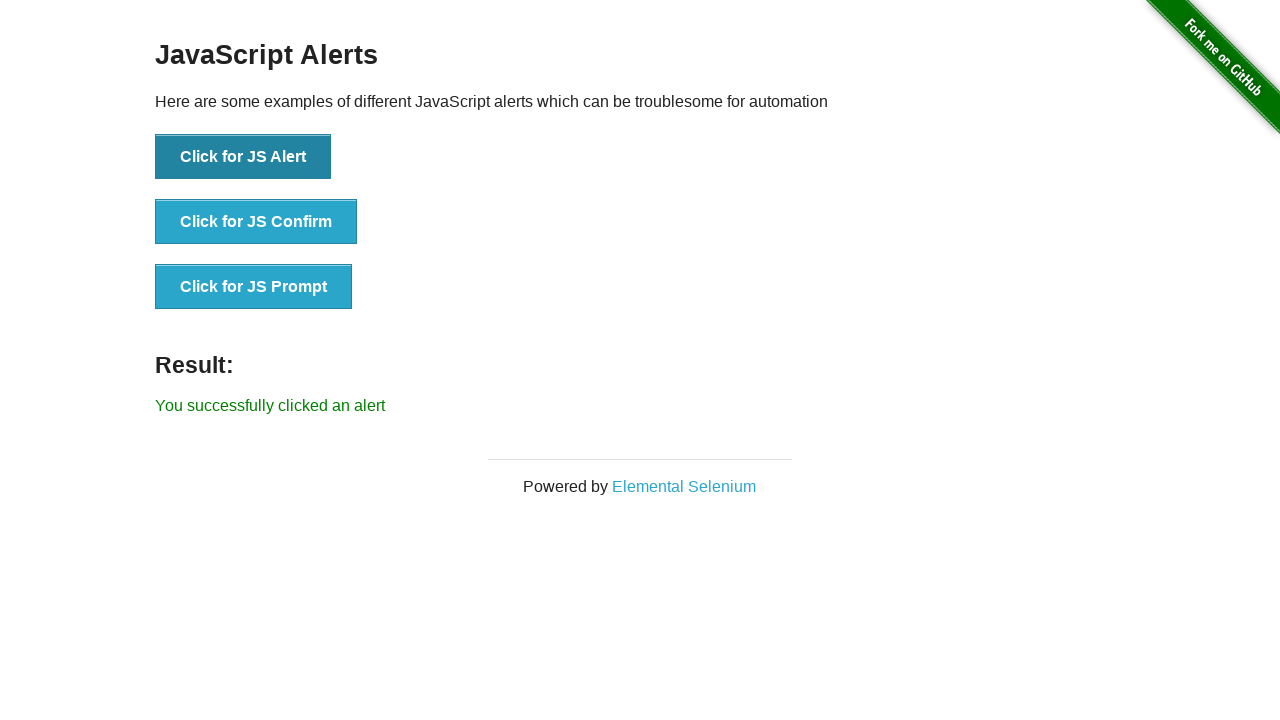